Tests that the cart total price matches the product price, then verifies the total disappears after deleting the product.

Starting URL: https://www.demoblaze.com/index.html

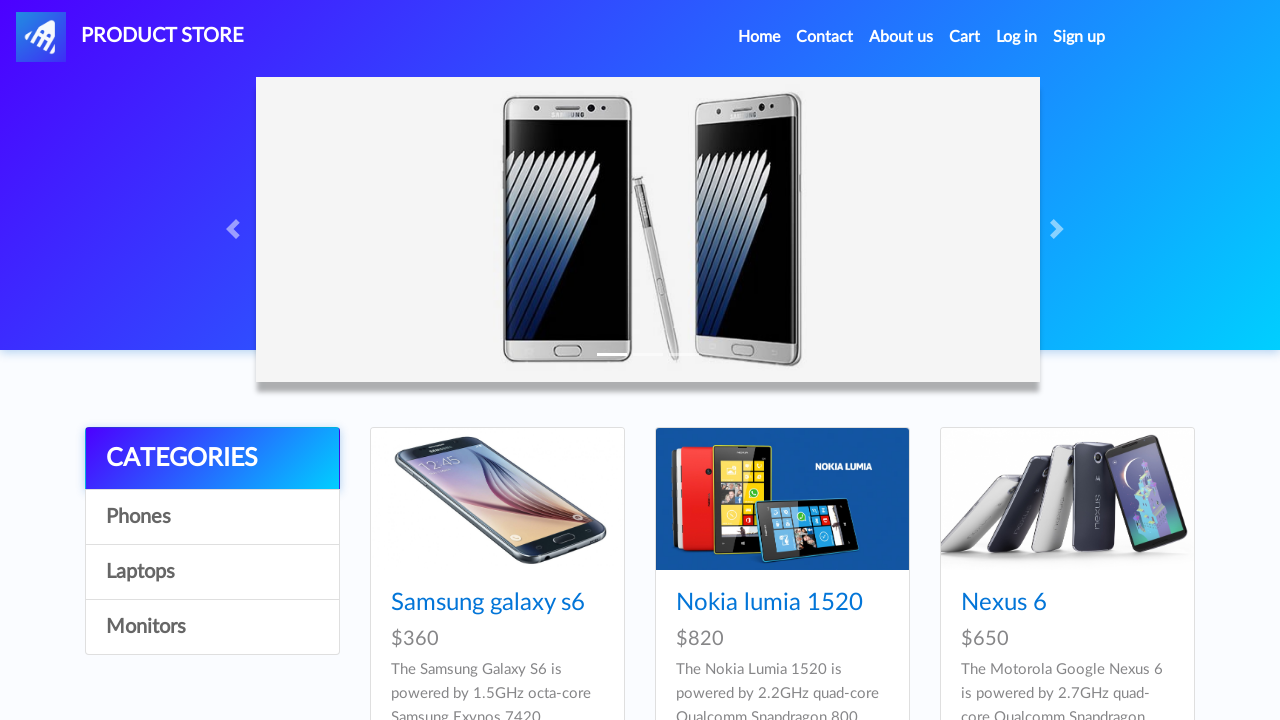

Clicked on the first product at (488, 603) on .card-title a
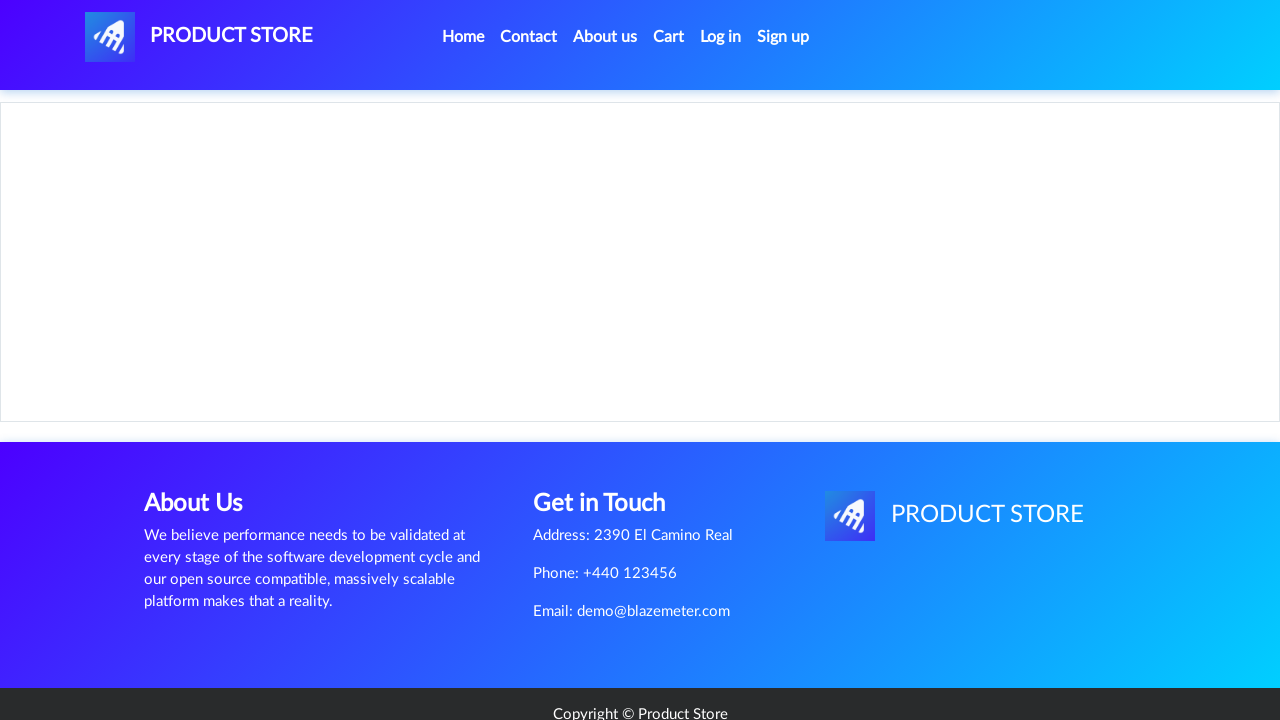

Product details page loaded
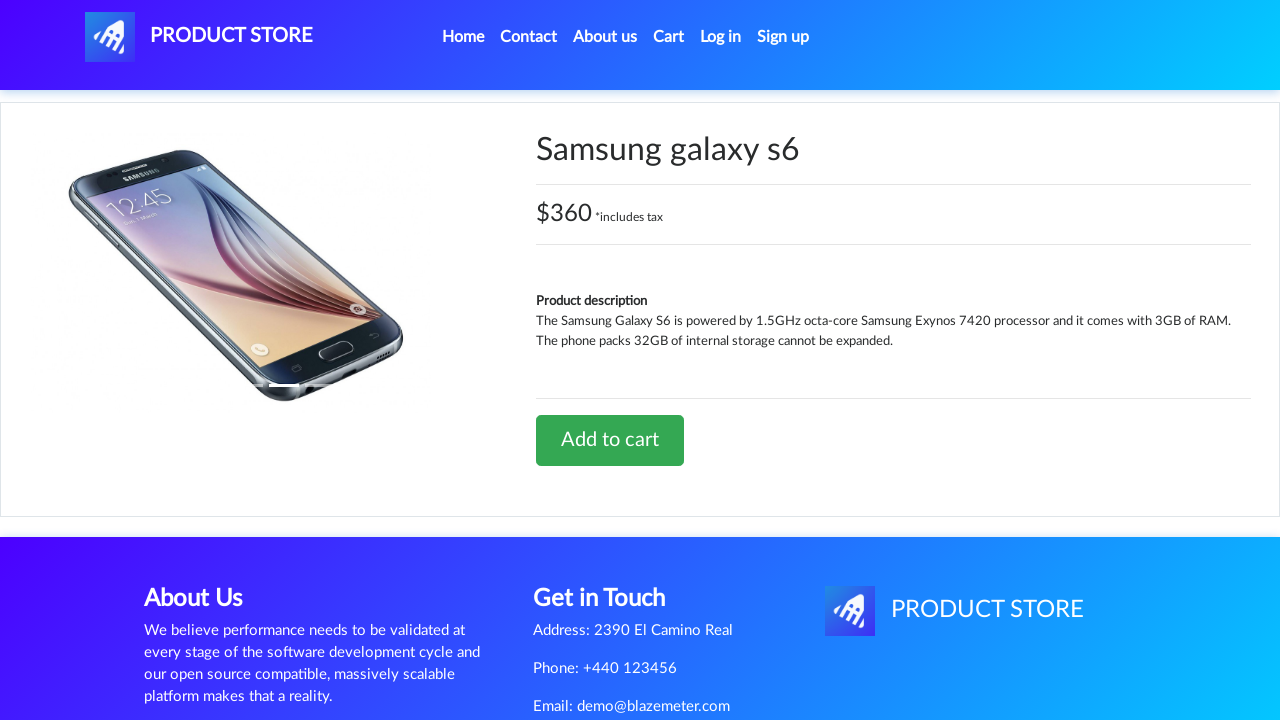

Retrieved product name: Samsung galaxy s6
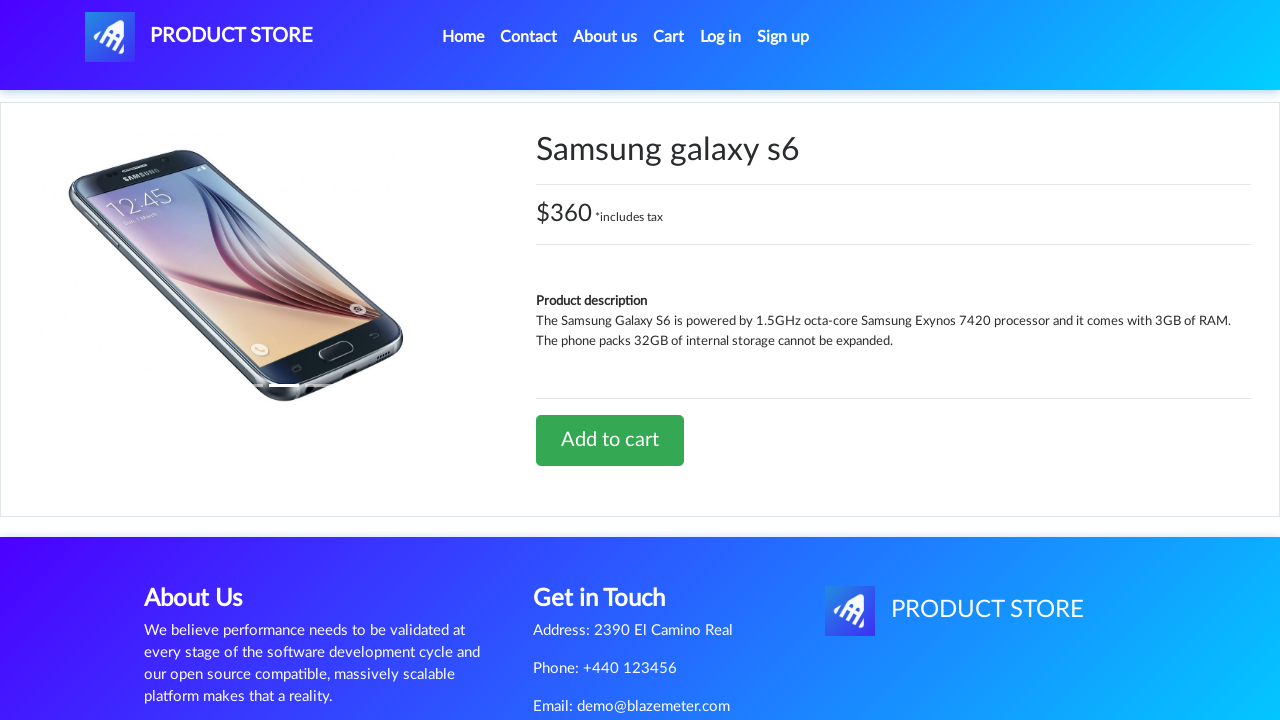

Clicked Add to cart button at (610, 440) on a.btn.btn-success.btn-lg
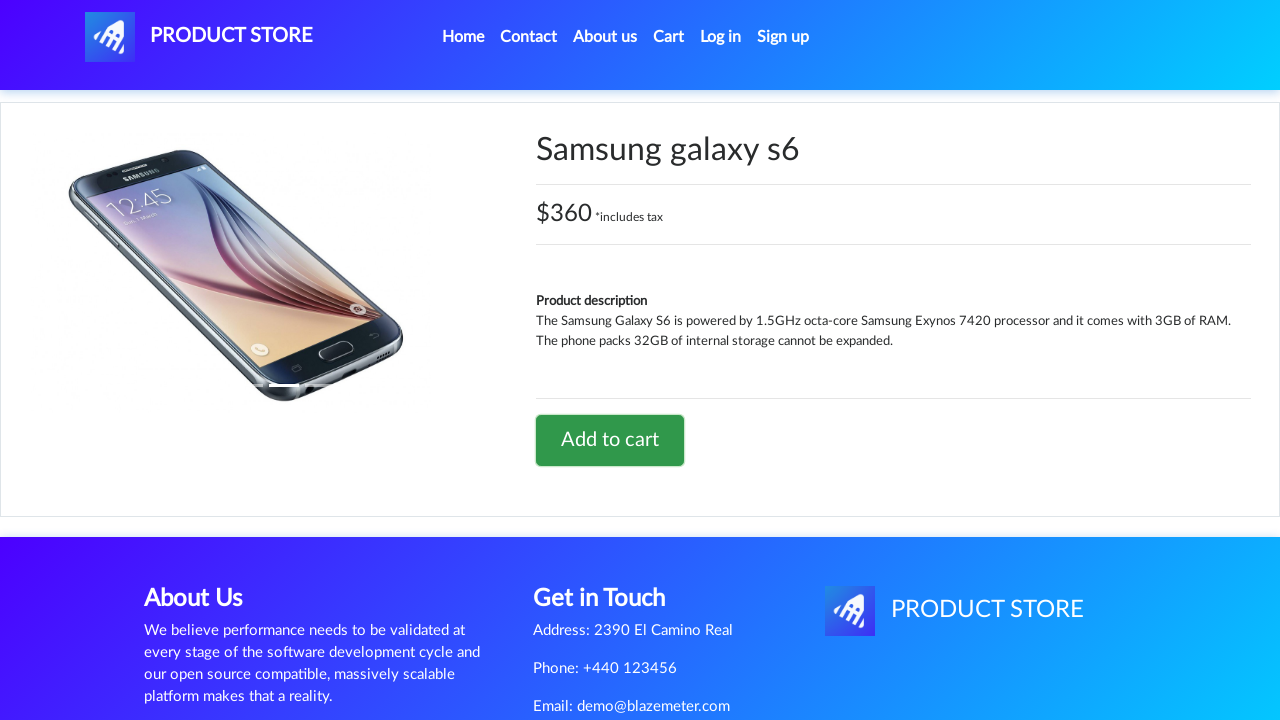

Waited for product to be added to cart
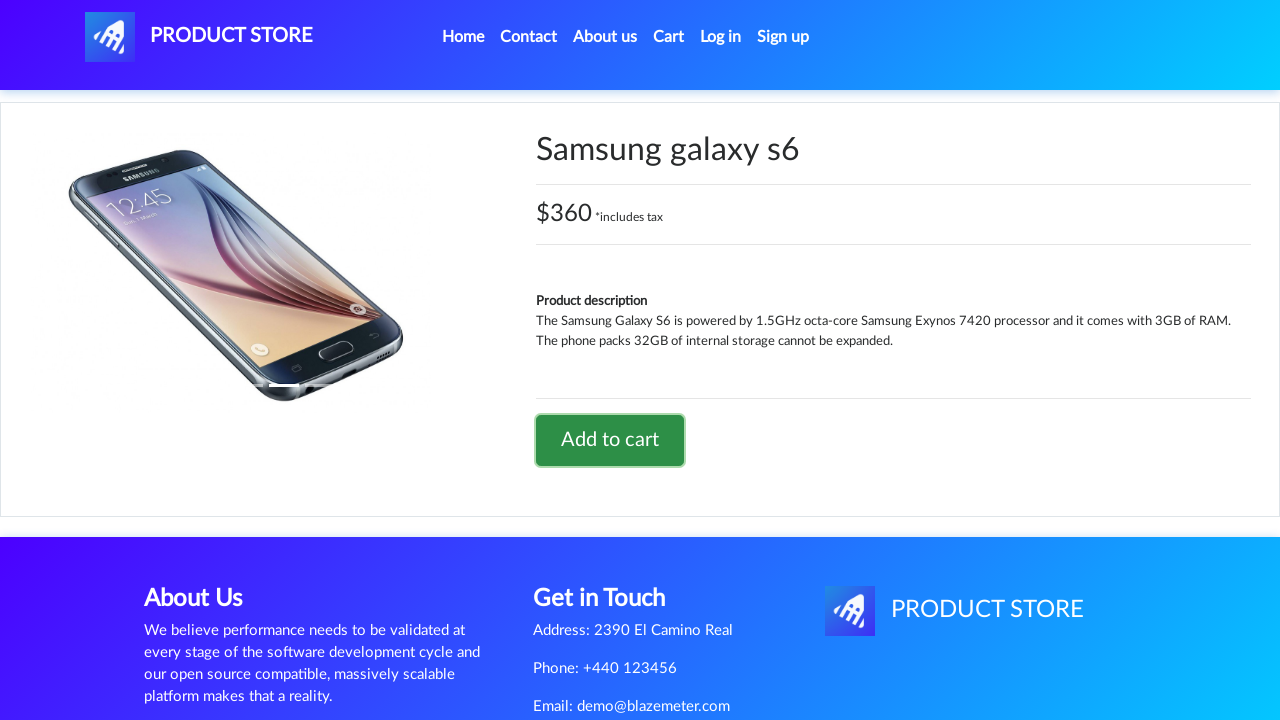

Clicked cart button to navigate to cart at (669, 37) on #cartur
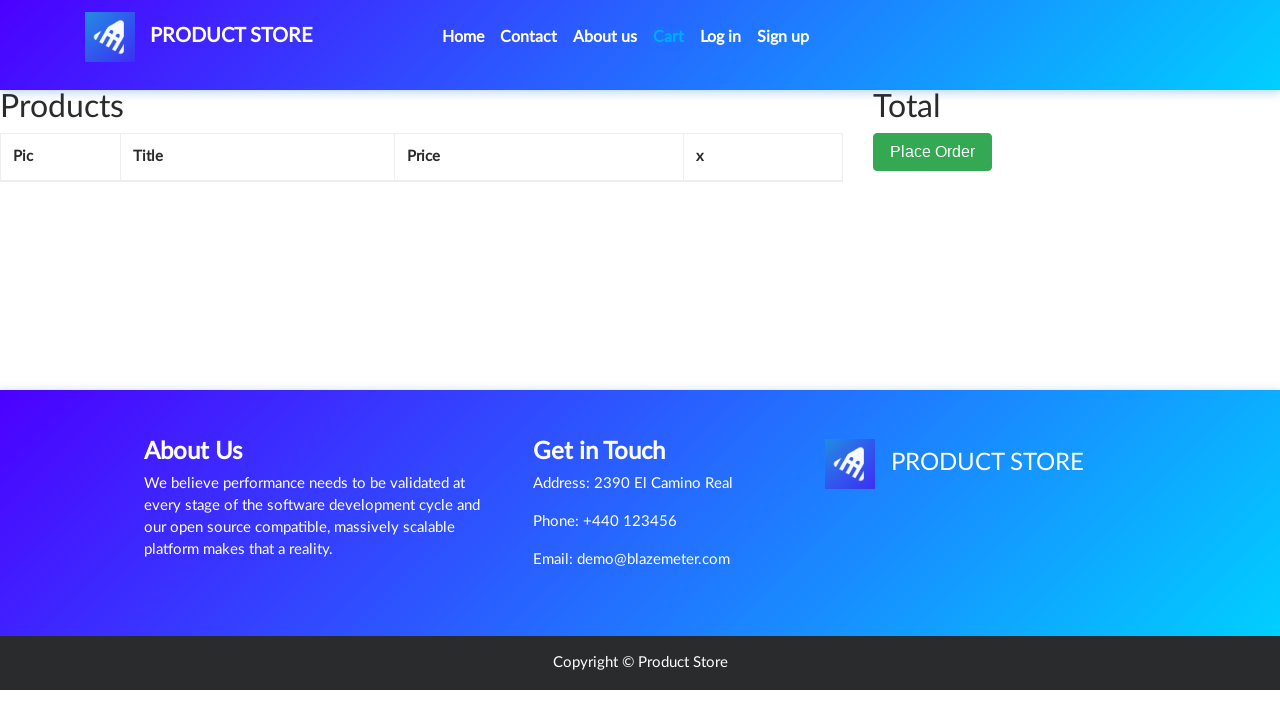

Cart items table loaded
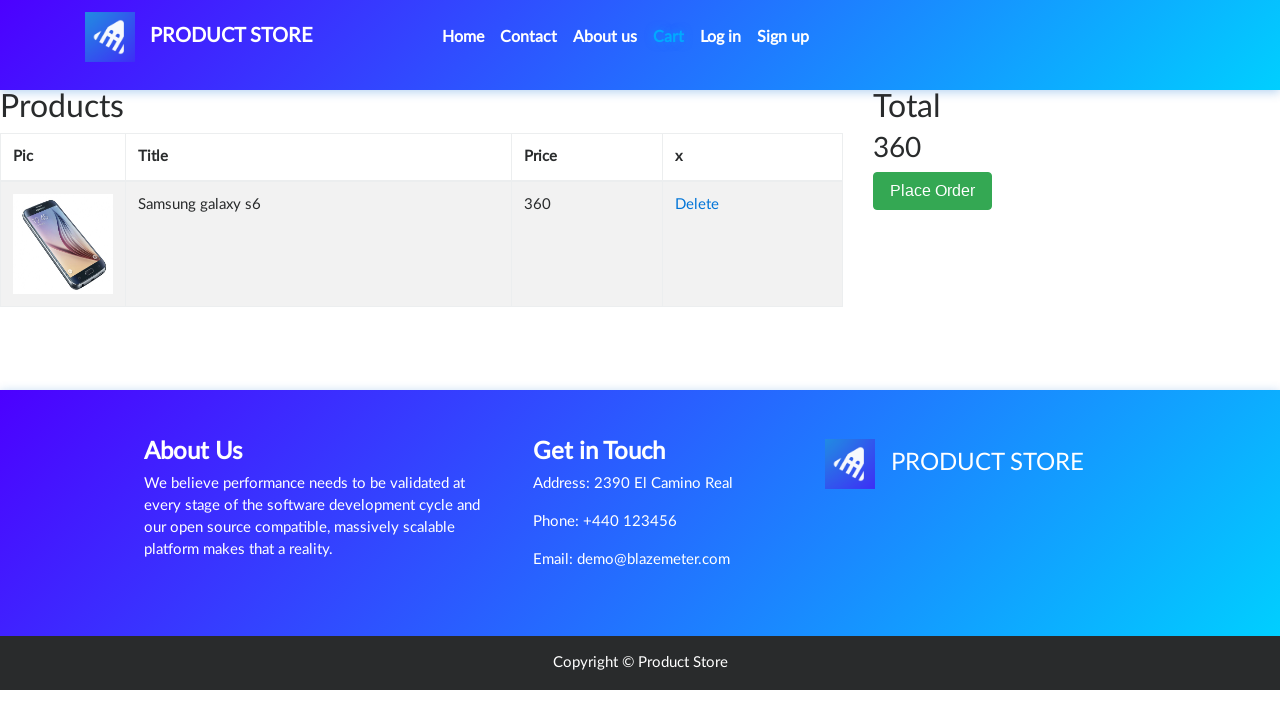

Cart total price element loaded
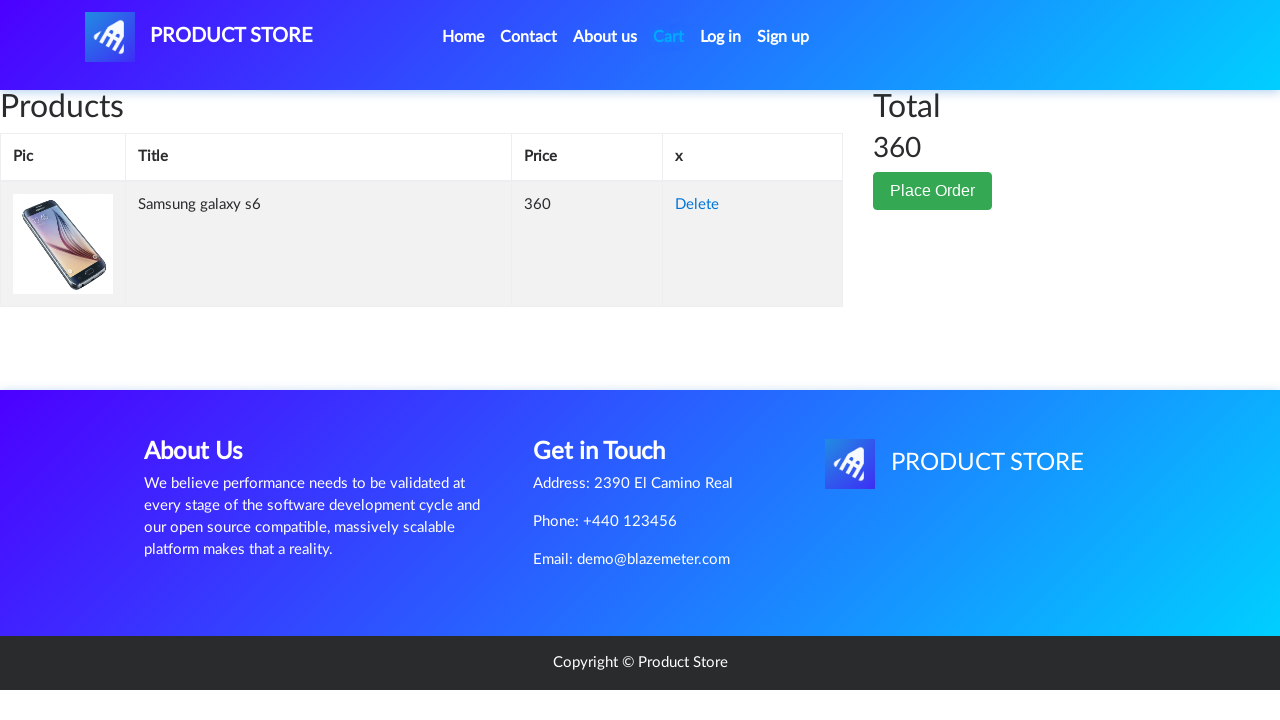

Retrieved cart total price: 360
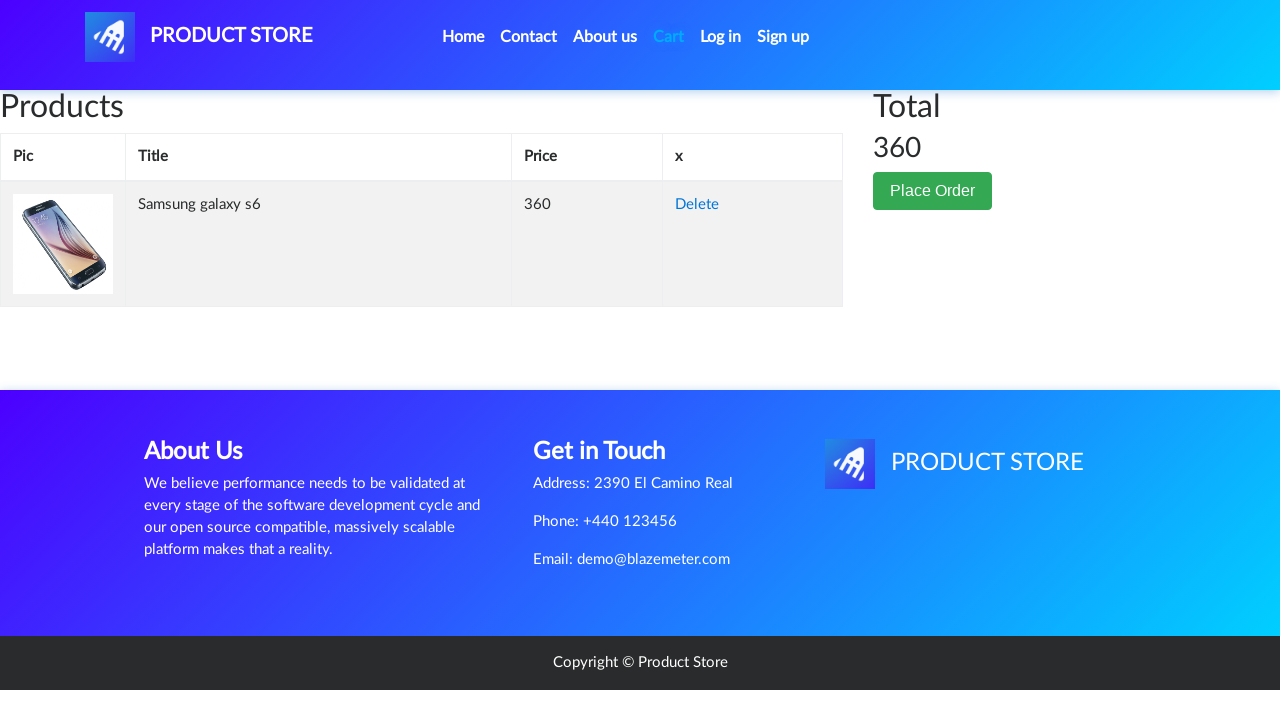

Retrieved first item price: 360
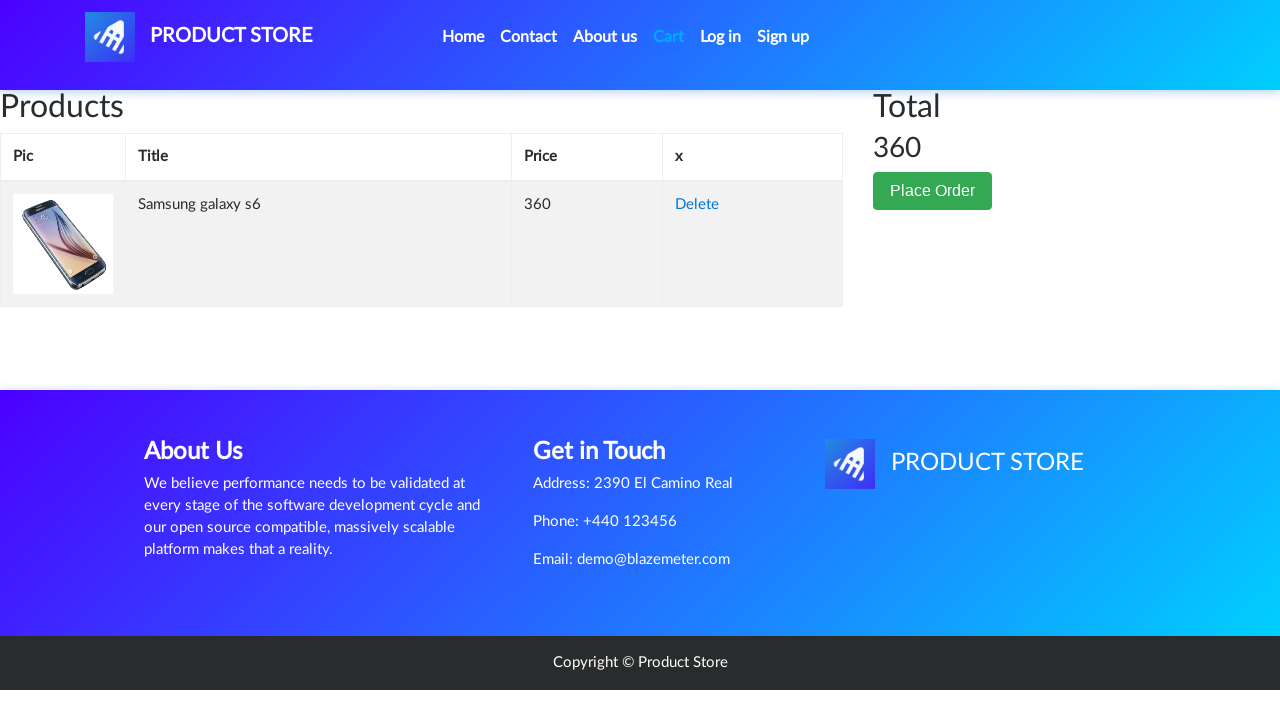

Verified that cart total price matches product price
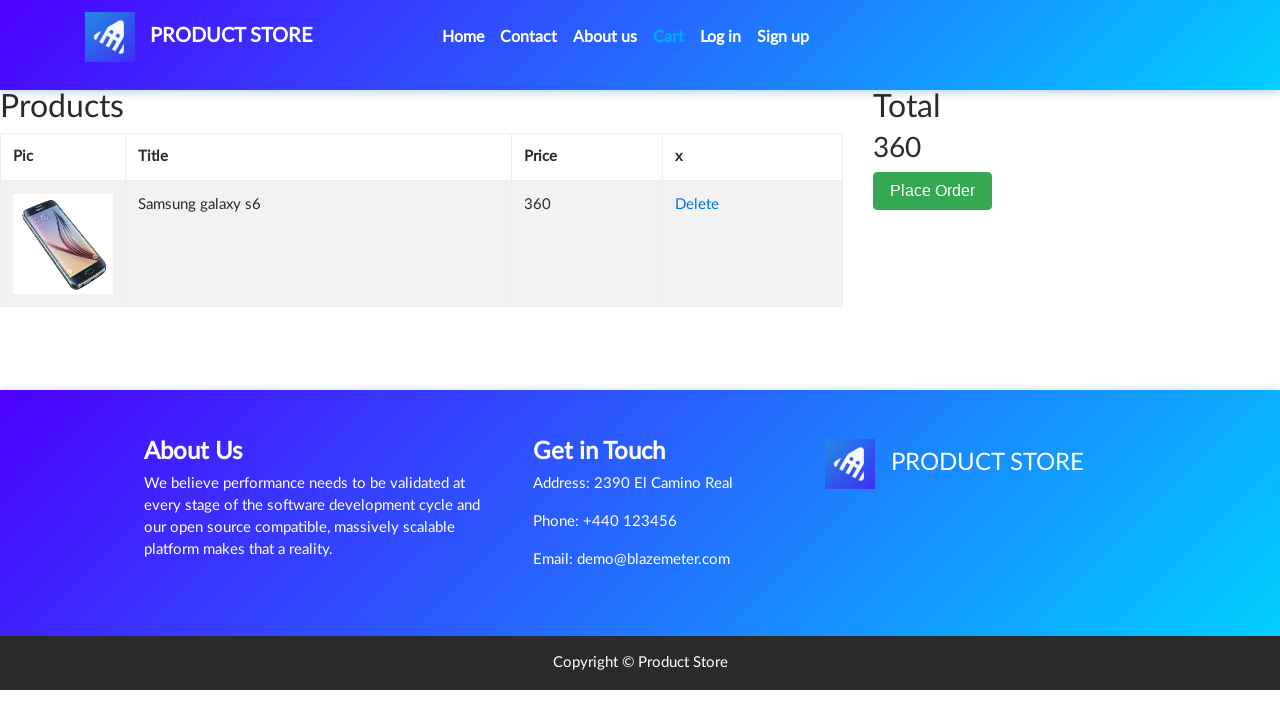

Clicked delete button to remove product from cart at (697, 205) on #tbodyid tr td:nth-child(4) a
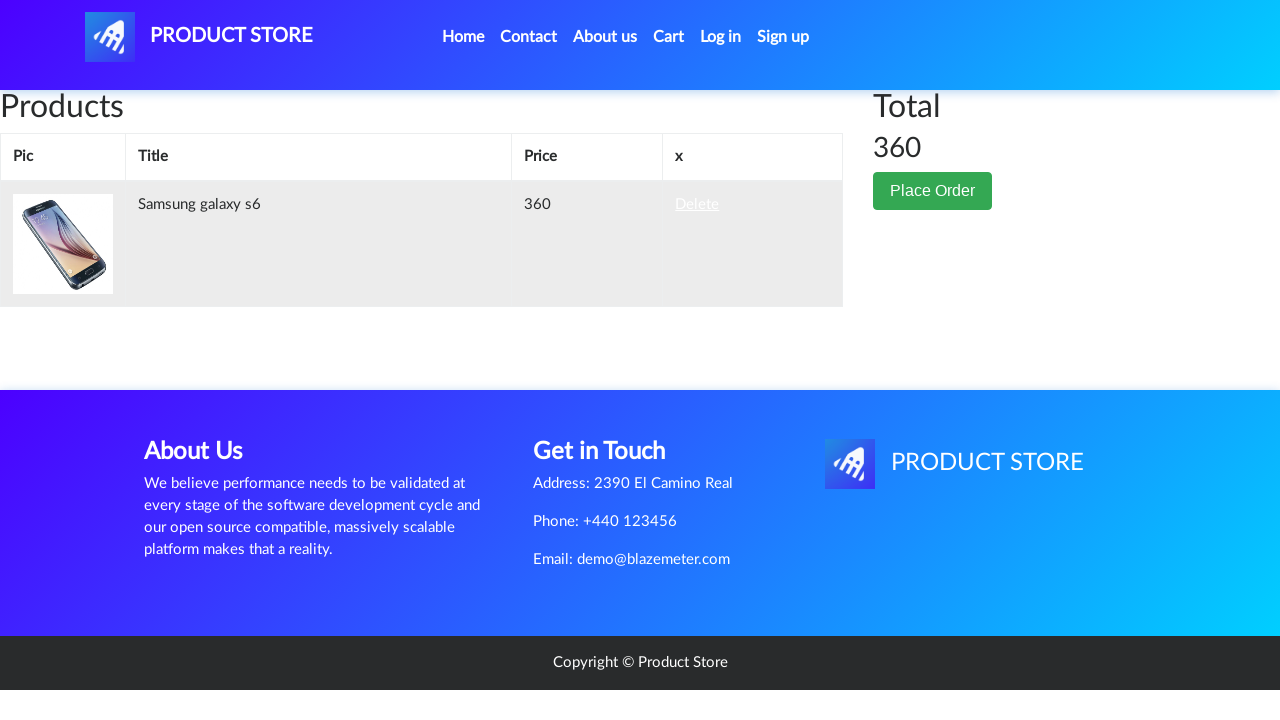

Waited for cart total to be removed
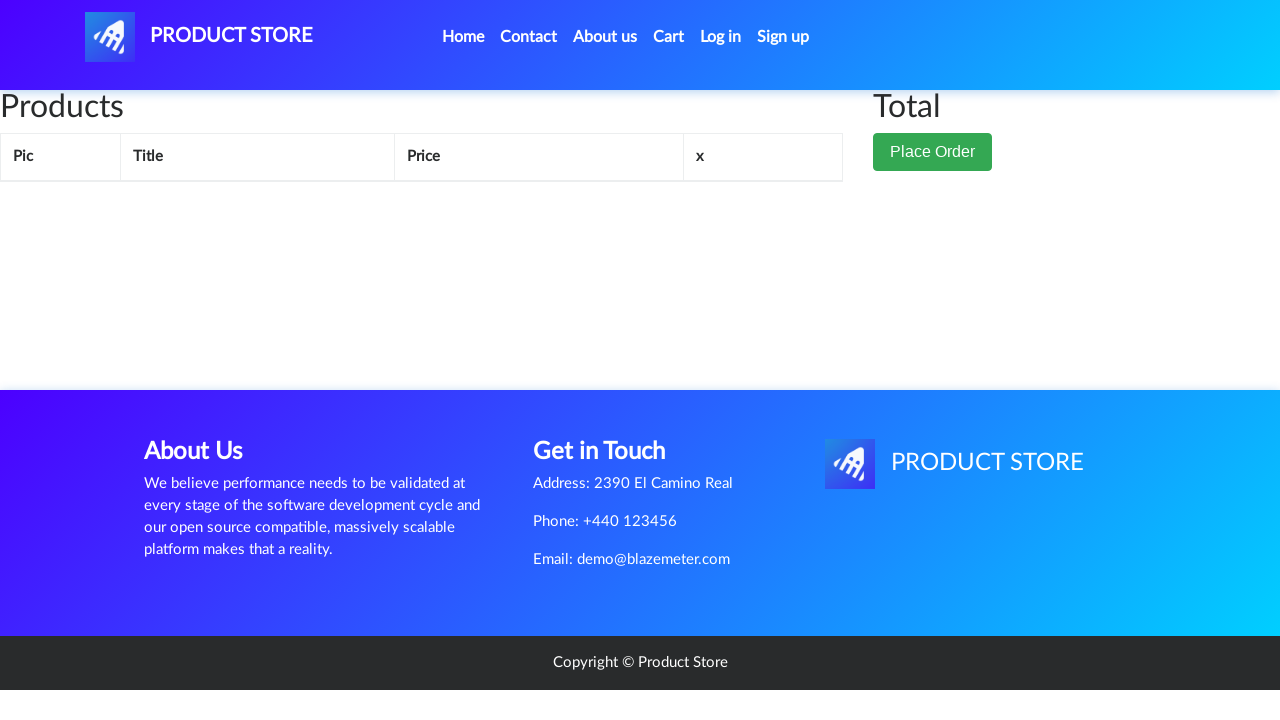

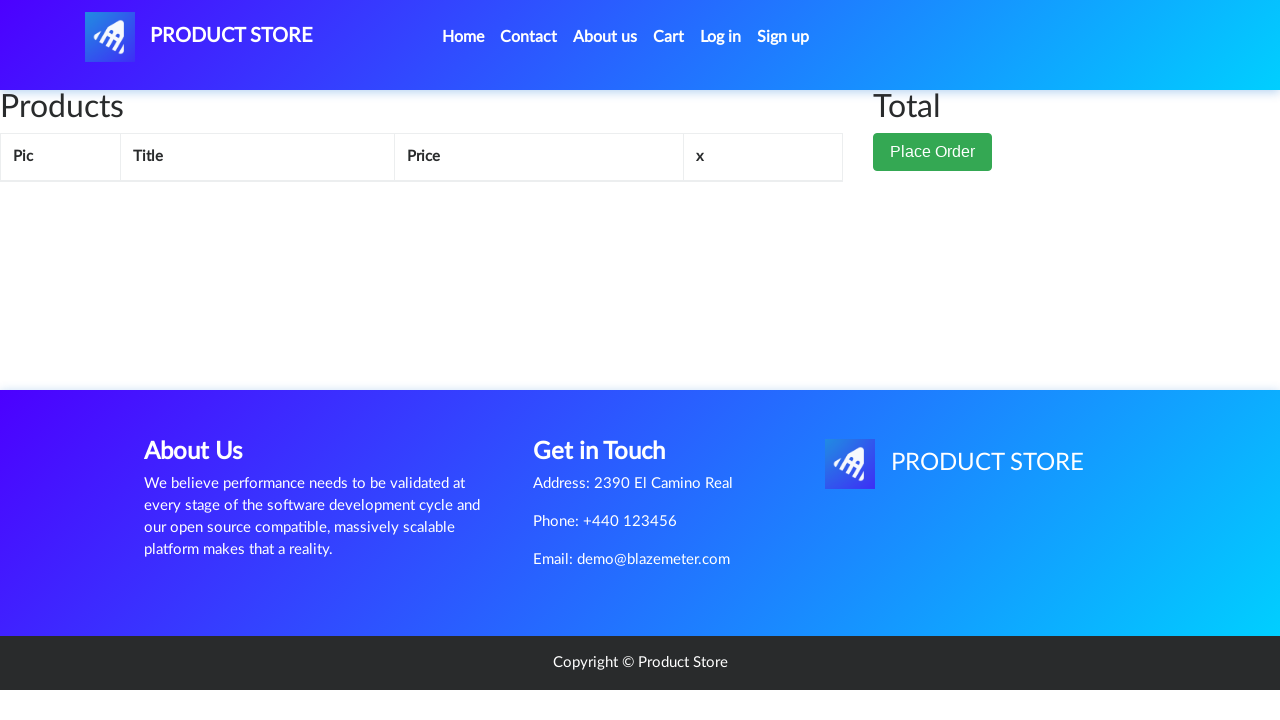